Tests checkbox functionality by finding all checkboxes on the page and verifying their checked states using both getAttribute and isSelected methods.

Starting URL: http://the-internet.herokuapp.com/checkboxes

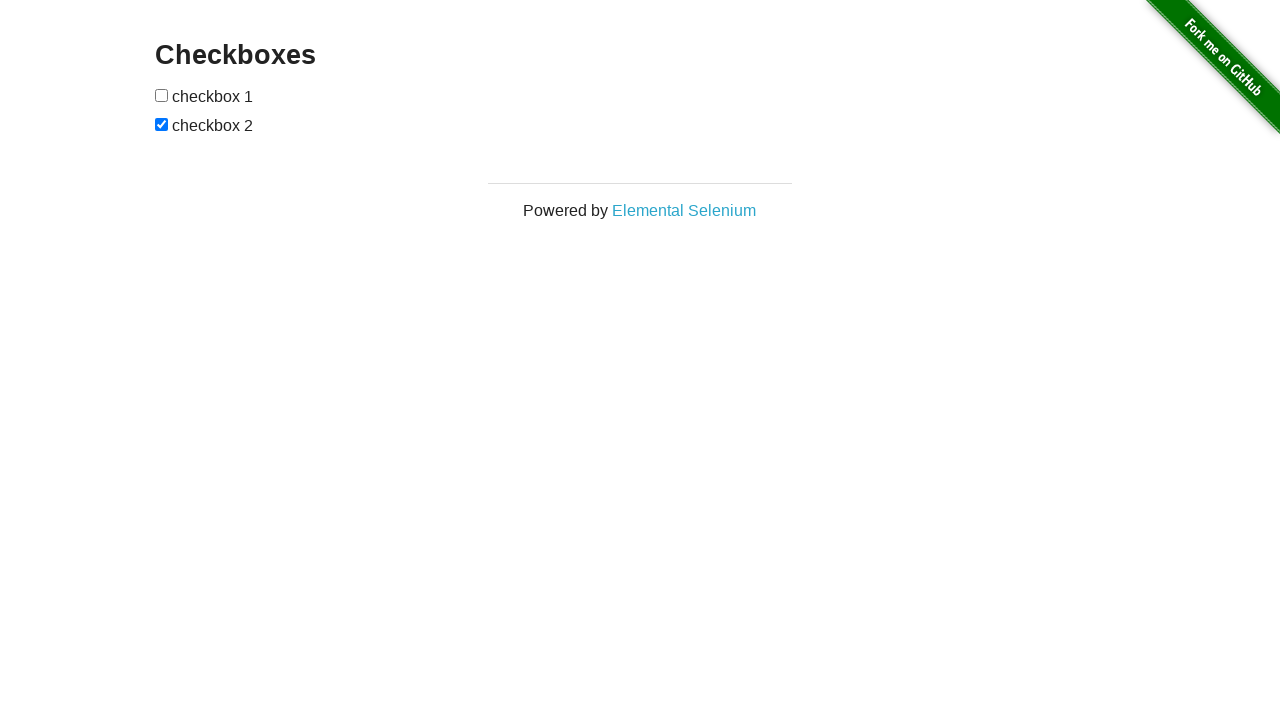

Waited for checkboxes to be present on the page
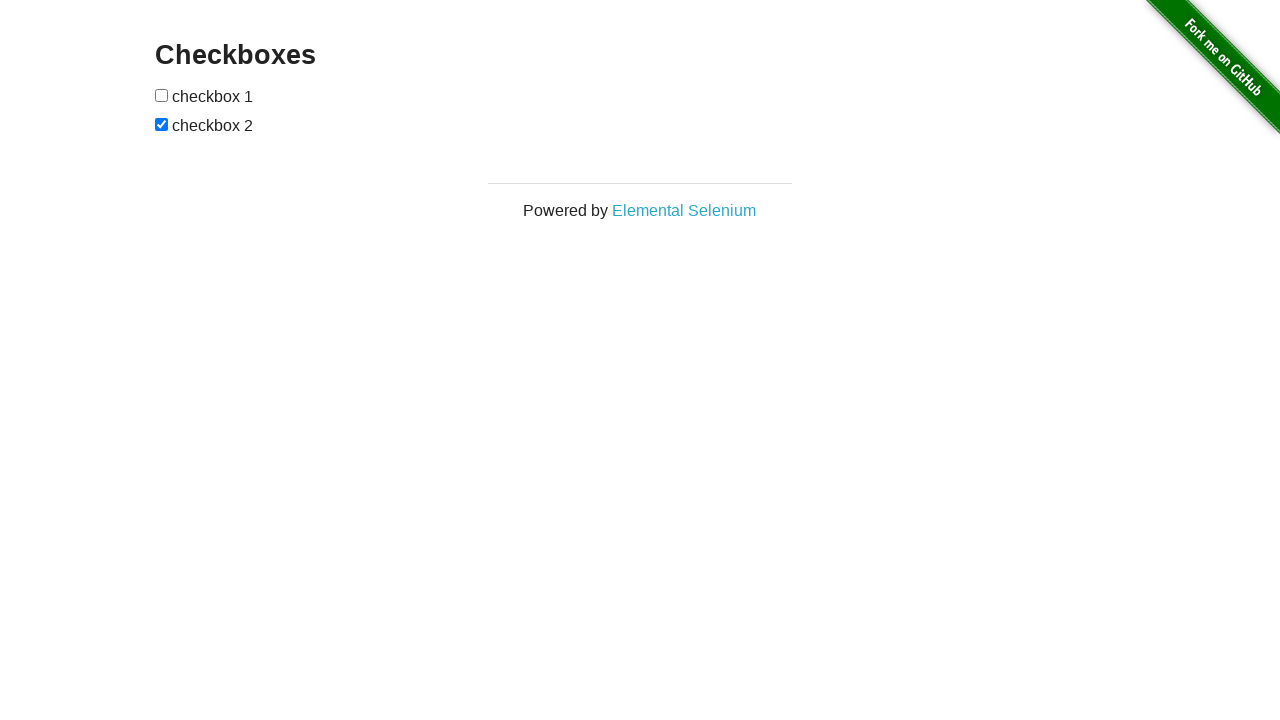

Located all checkboxes on the page
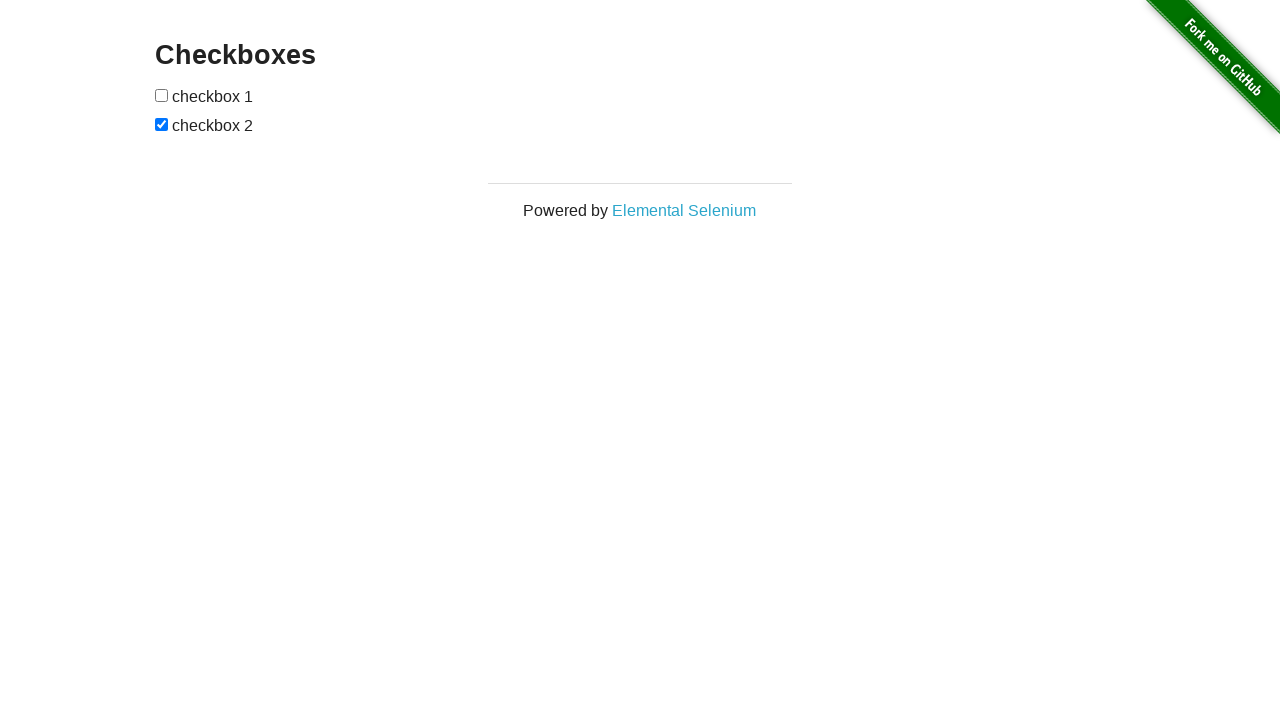

Verified that at least 2 checkboxes are present on the page
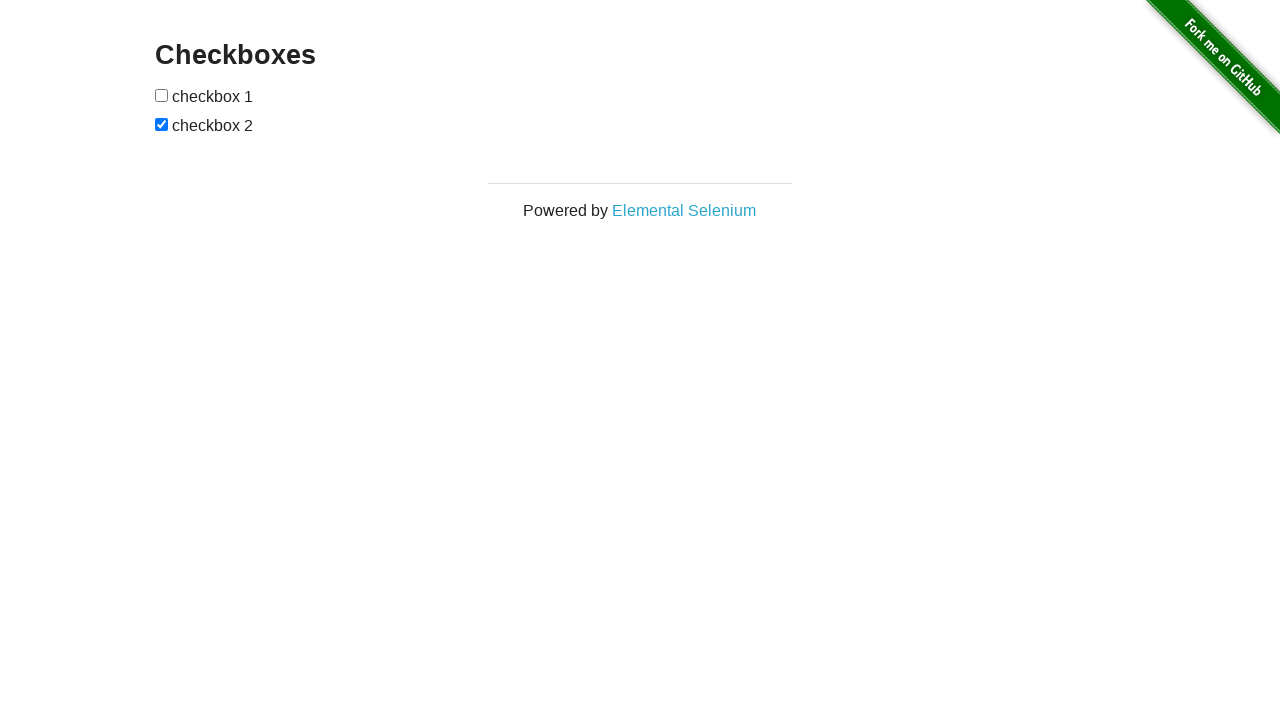

Selected the first checkbox element
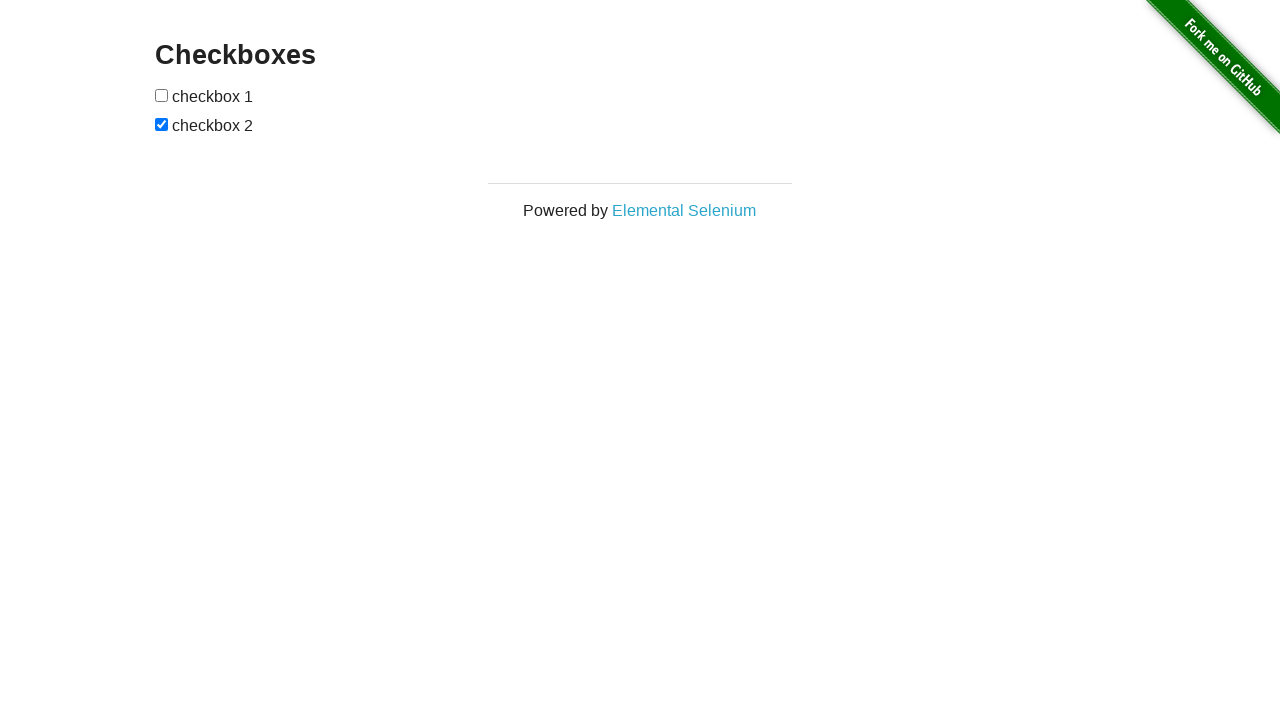

Verified that the first checkbox is unchecked
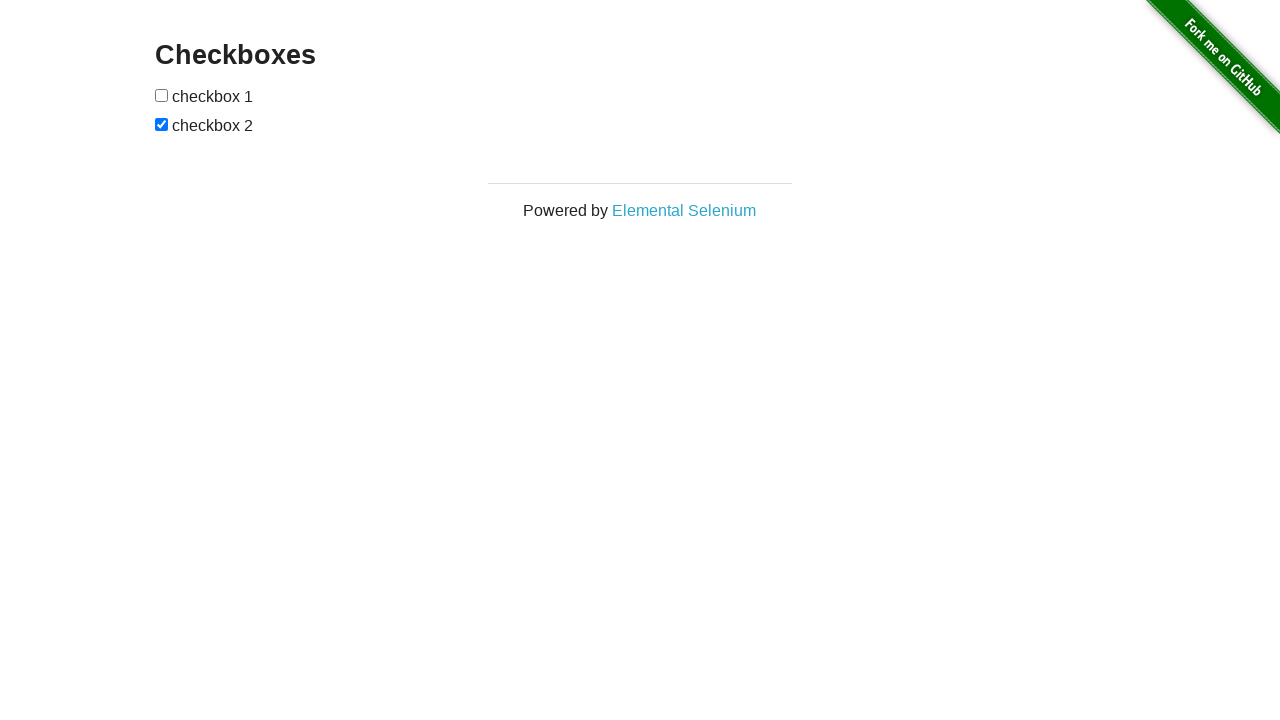

Selected the second checkbox element
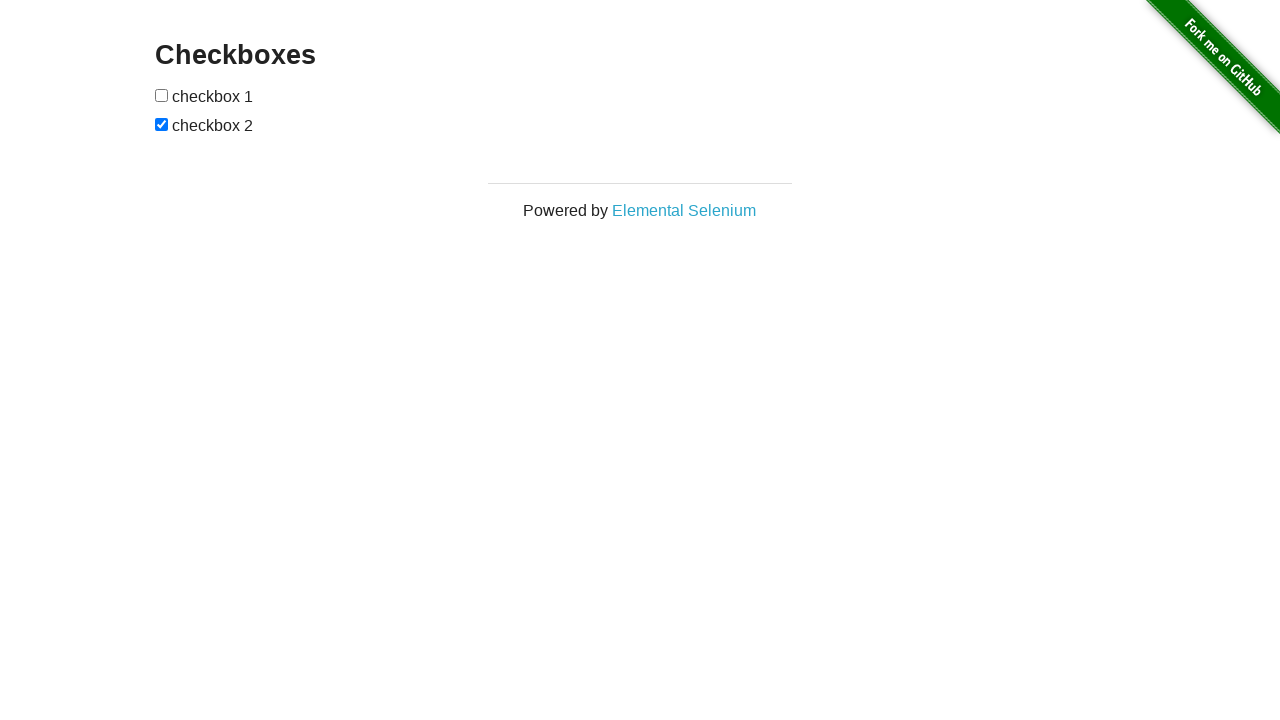

Verified that the second checkbox is checked
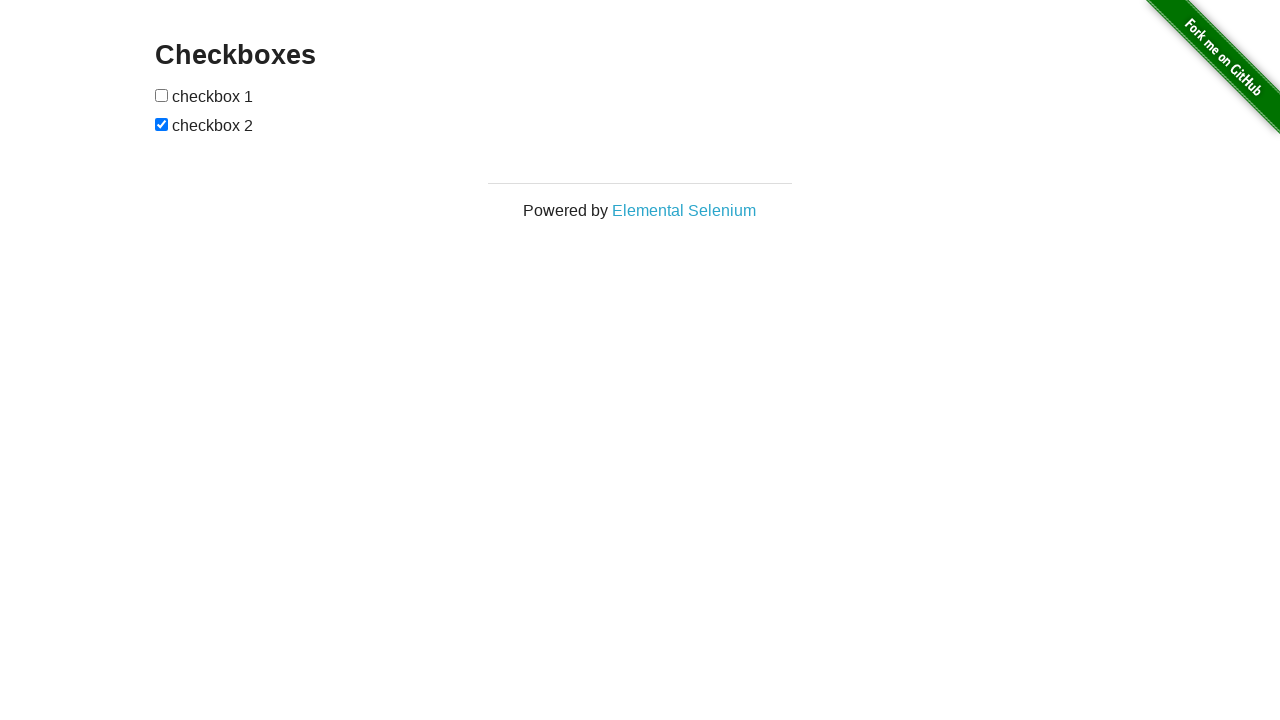

Clicked the first checkbox to check it at (162, 95) on input[type="checkbox"] >> nth=0
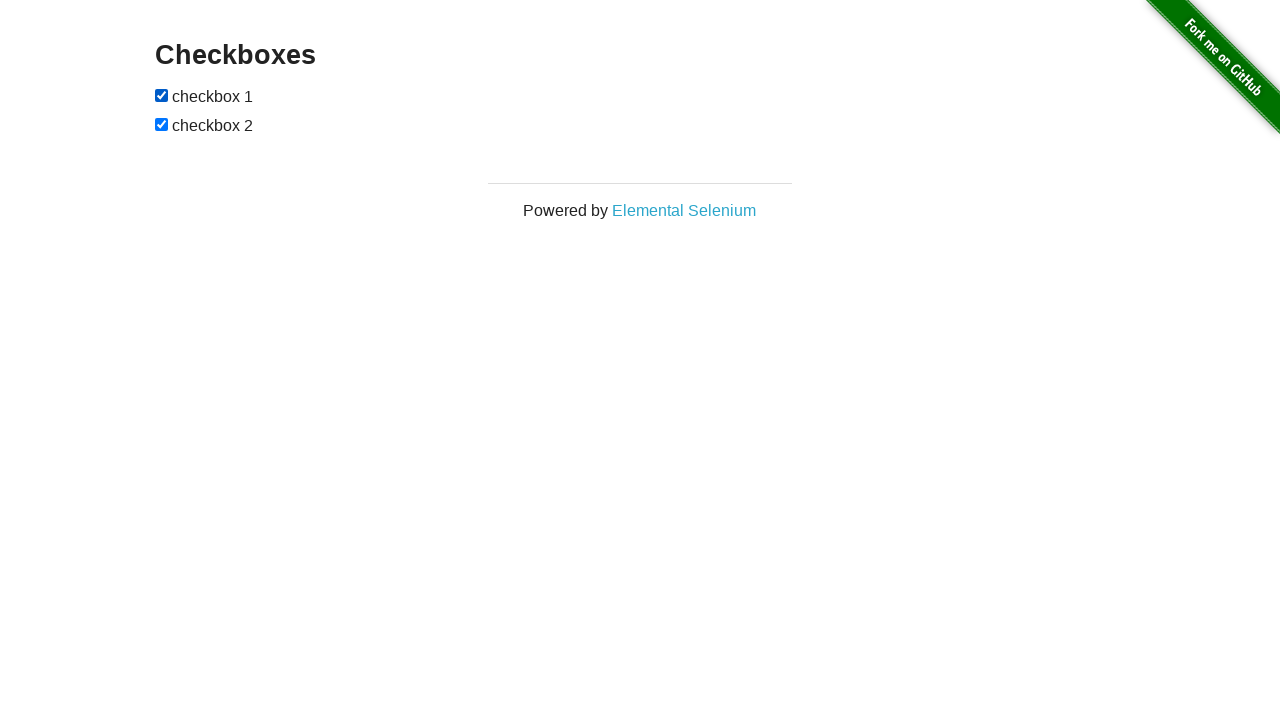

Verified that the first checkbox is now checked after clicking
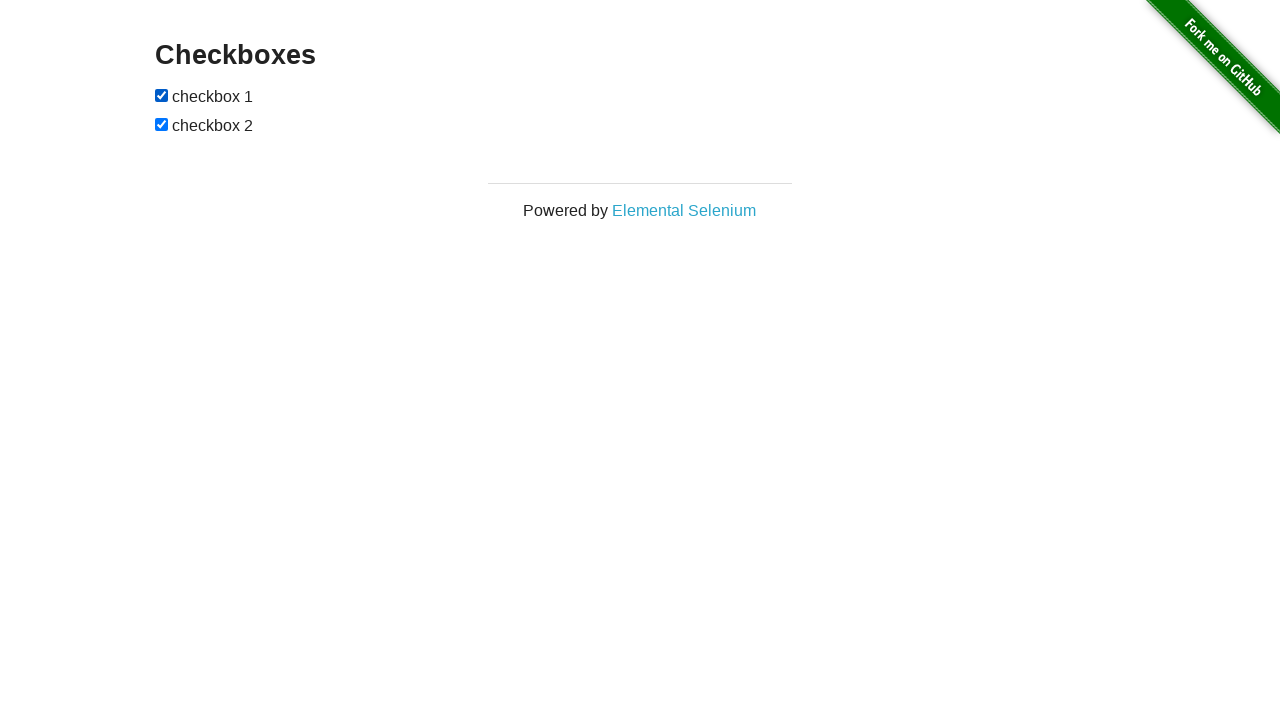

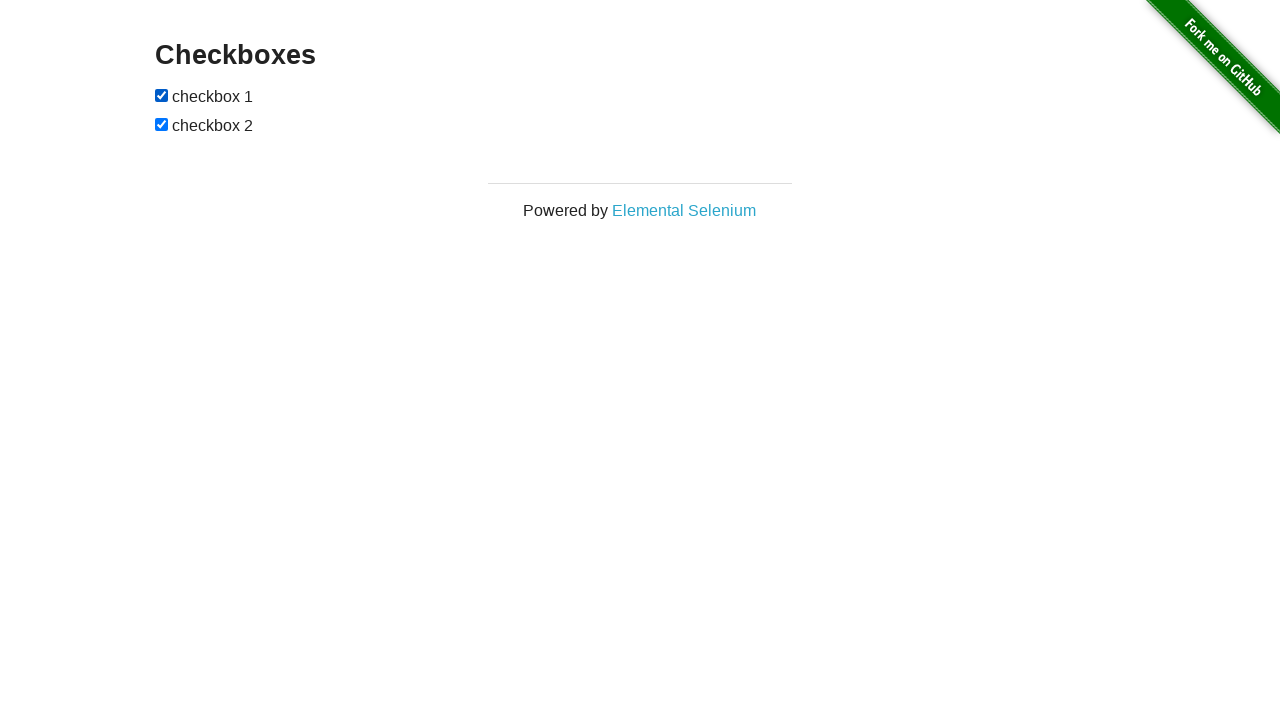